Tests browser window functionality by navigating to a demo page and clicking a button that opens a new browser window

Starting URL: https://demoqa.com/browser-windows

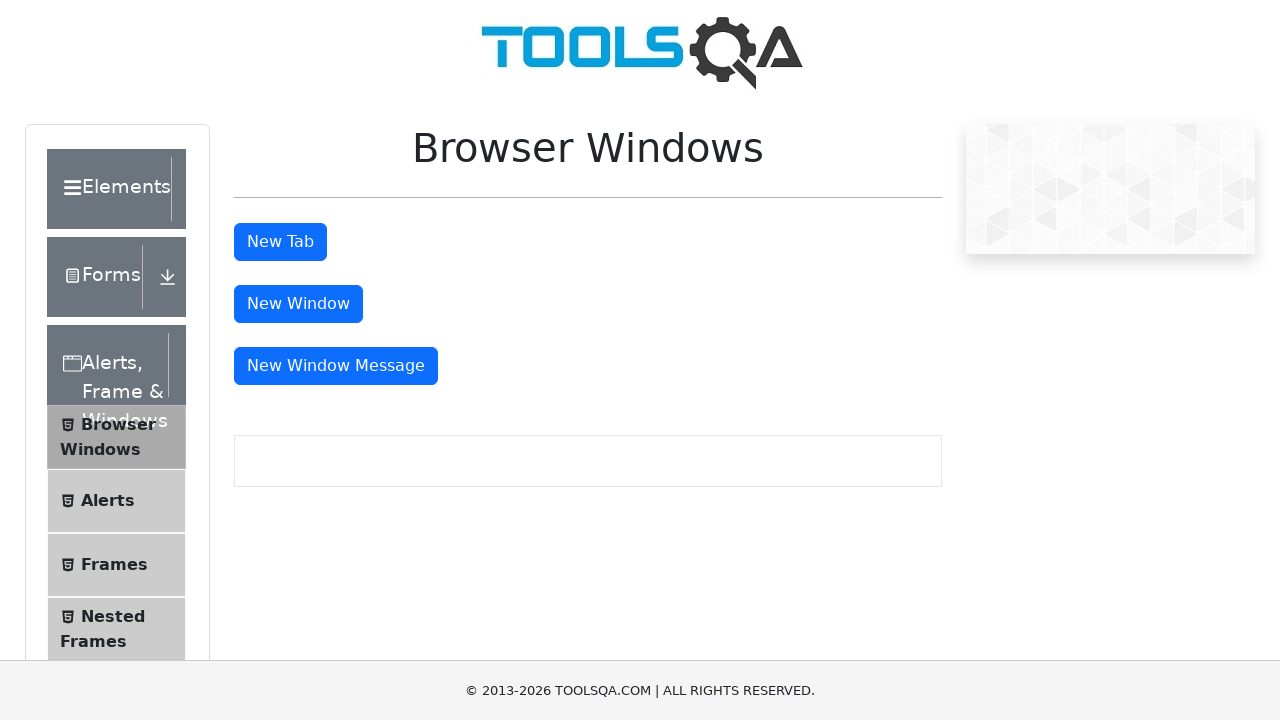

Navigated to DemoQA browser windows demo page
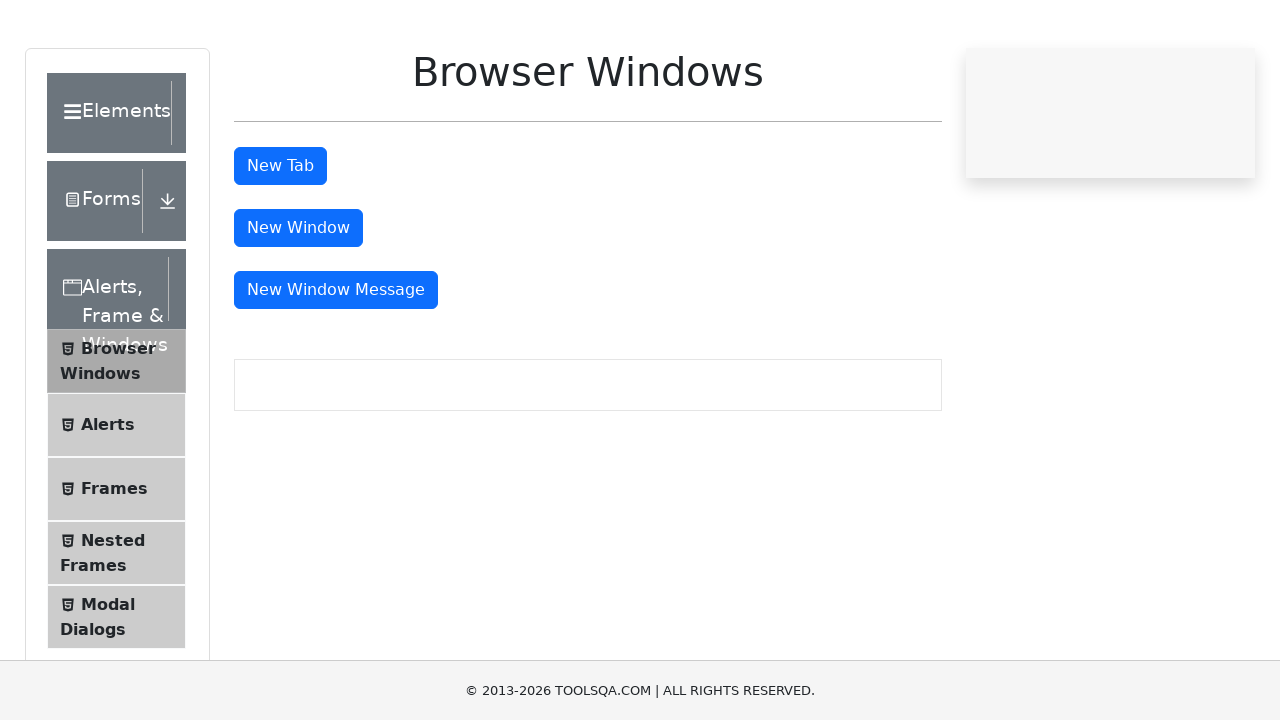

Clicked button to open new browser window at (298, 304) on #windowButton
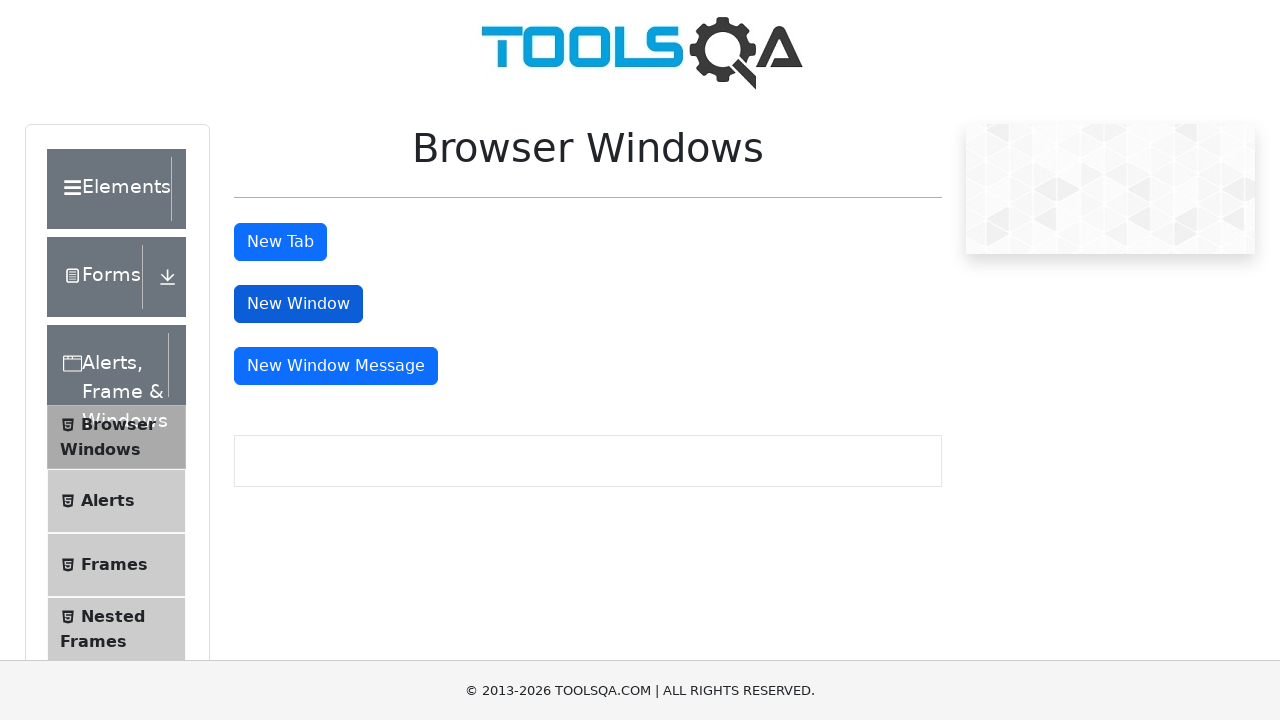

Waited for new window to open
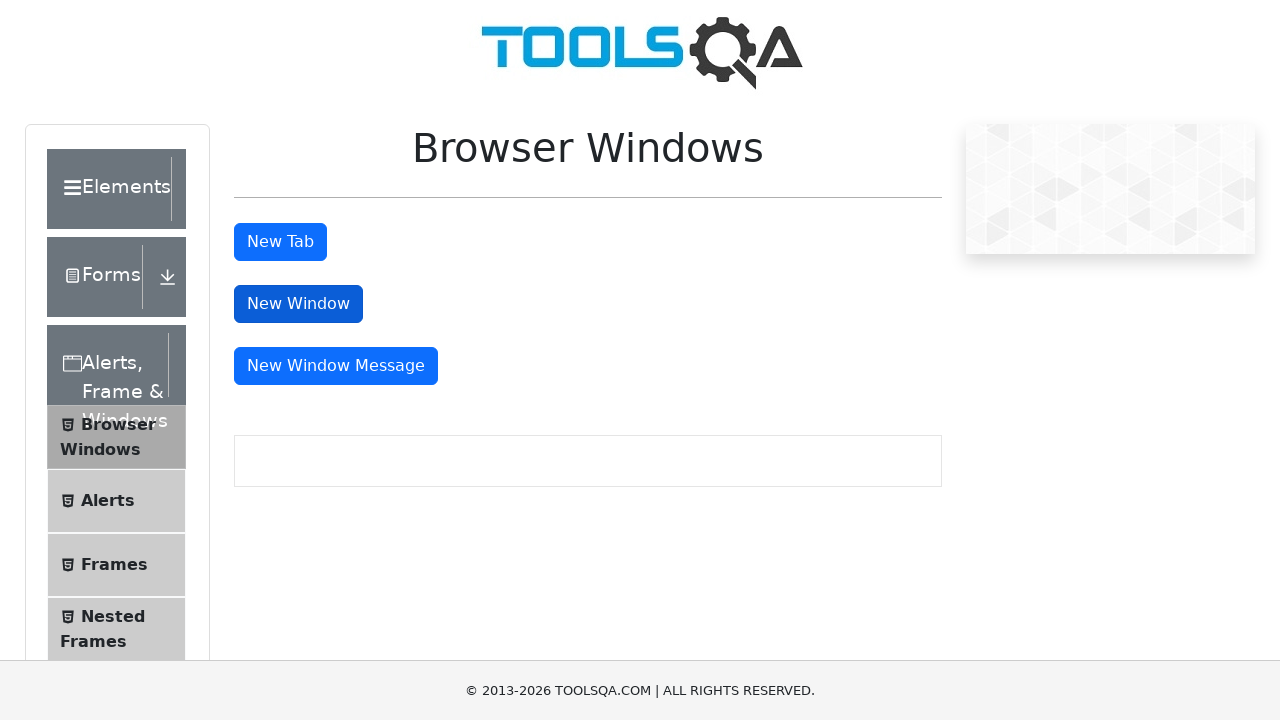

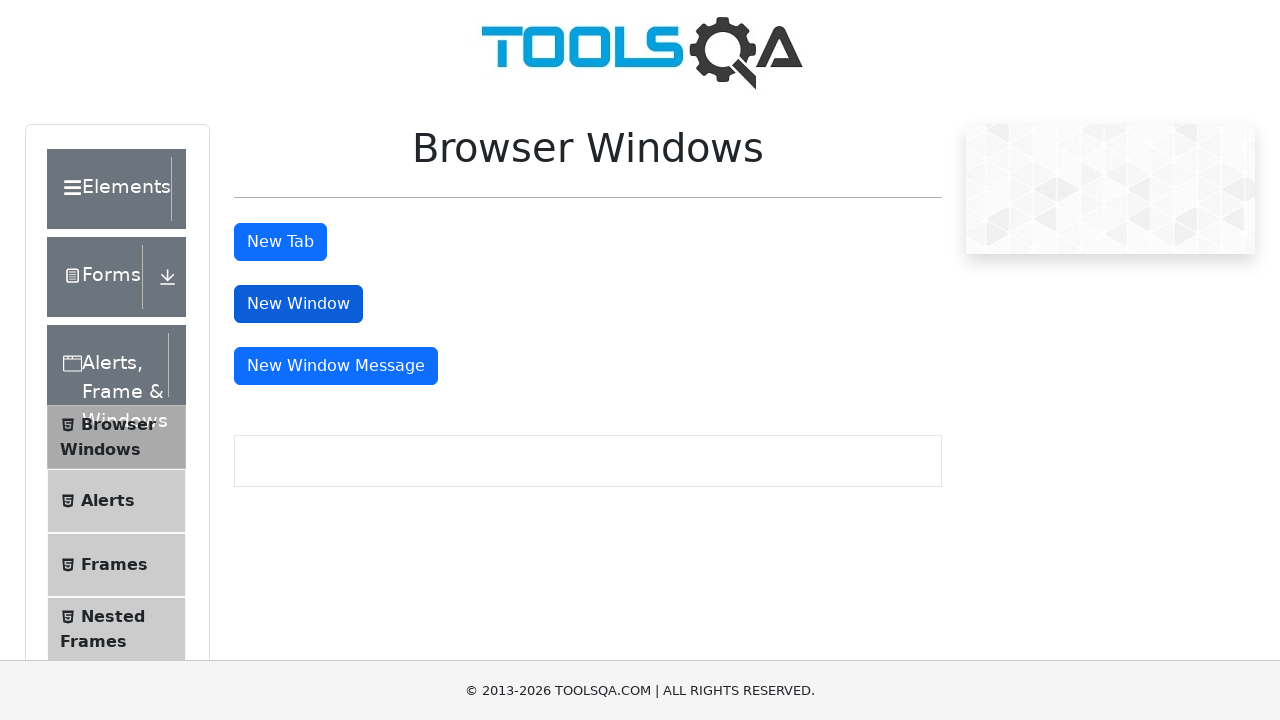